Tests clicking the submit button on a web form

Starting URL: https://bonigarcia.dev/selenium-webdriver-java/web-form.html

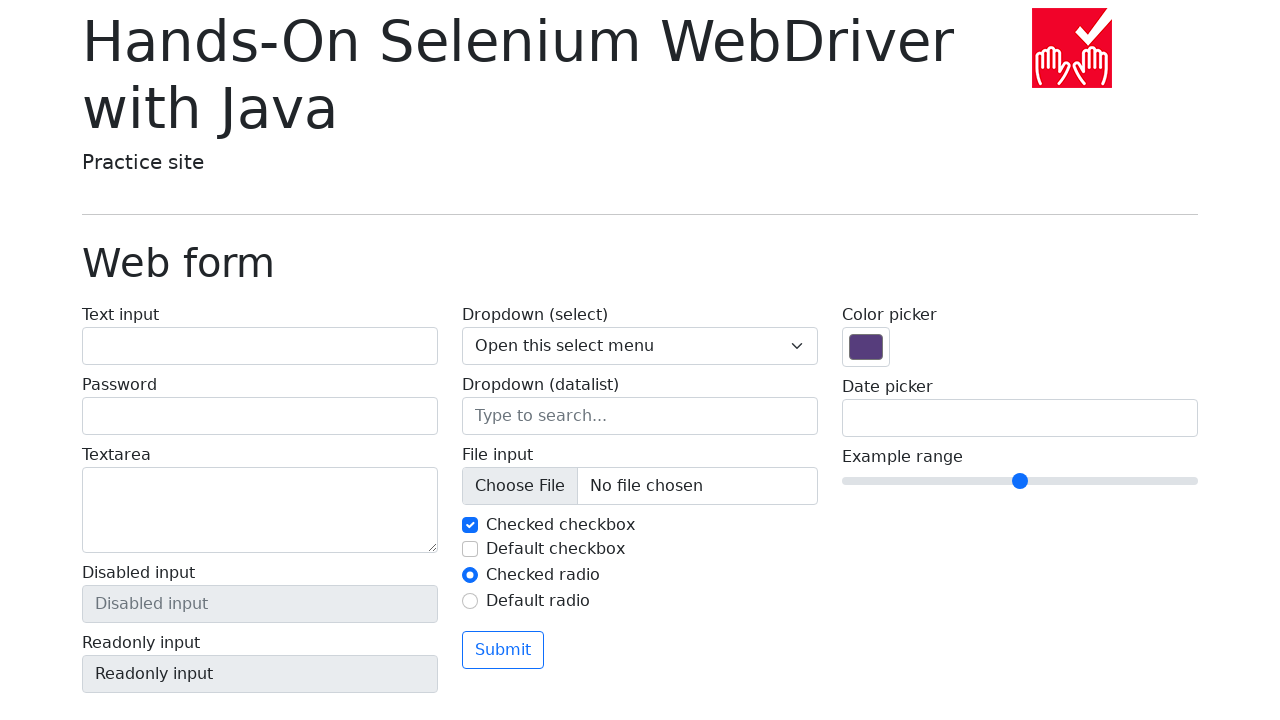

Clicked the submit button on the web form at (503, 650) on button:has-text('Submit')
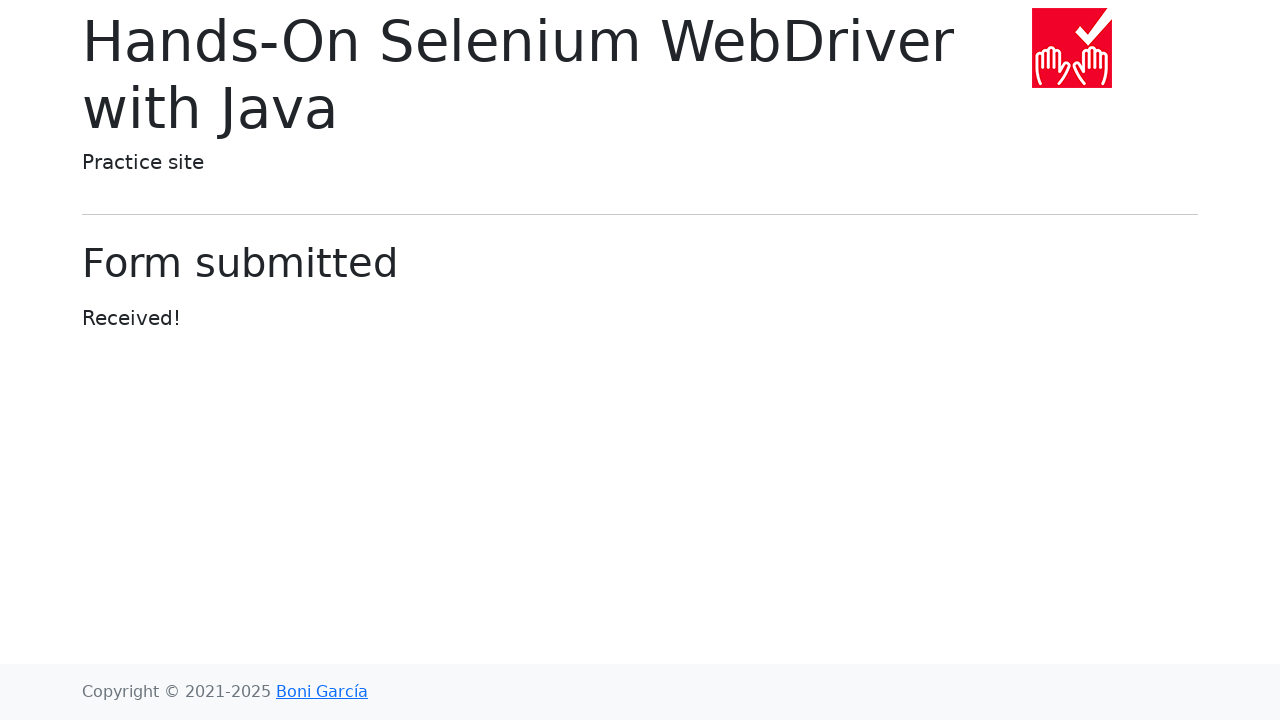

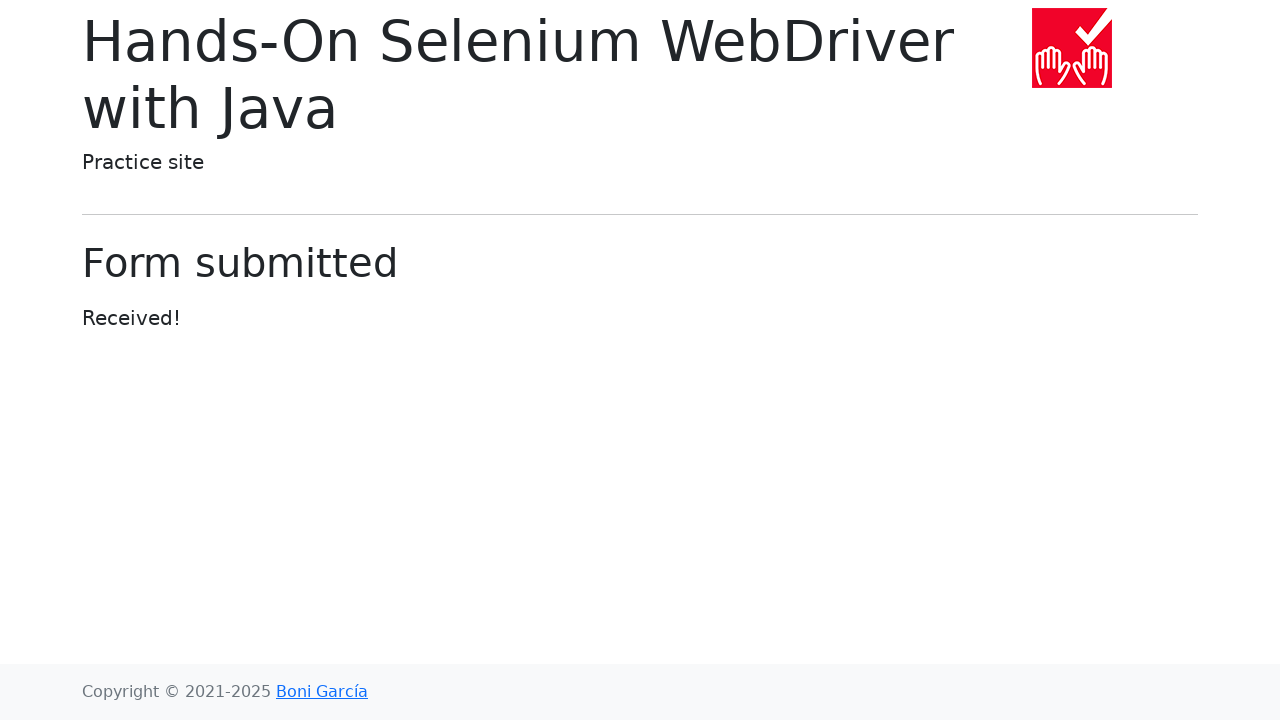